Tests scrolling to a fixed header table and verifying that the sum of values in a column matches the displayed total amount

Starting URL: https://rahulshettyacademy.com/AutomationPractice/

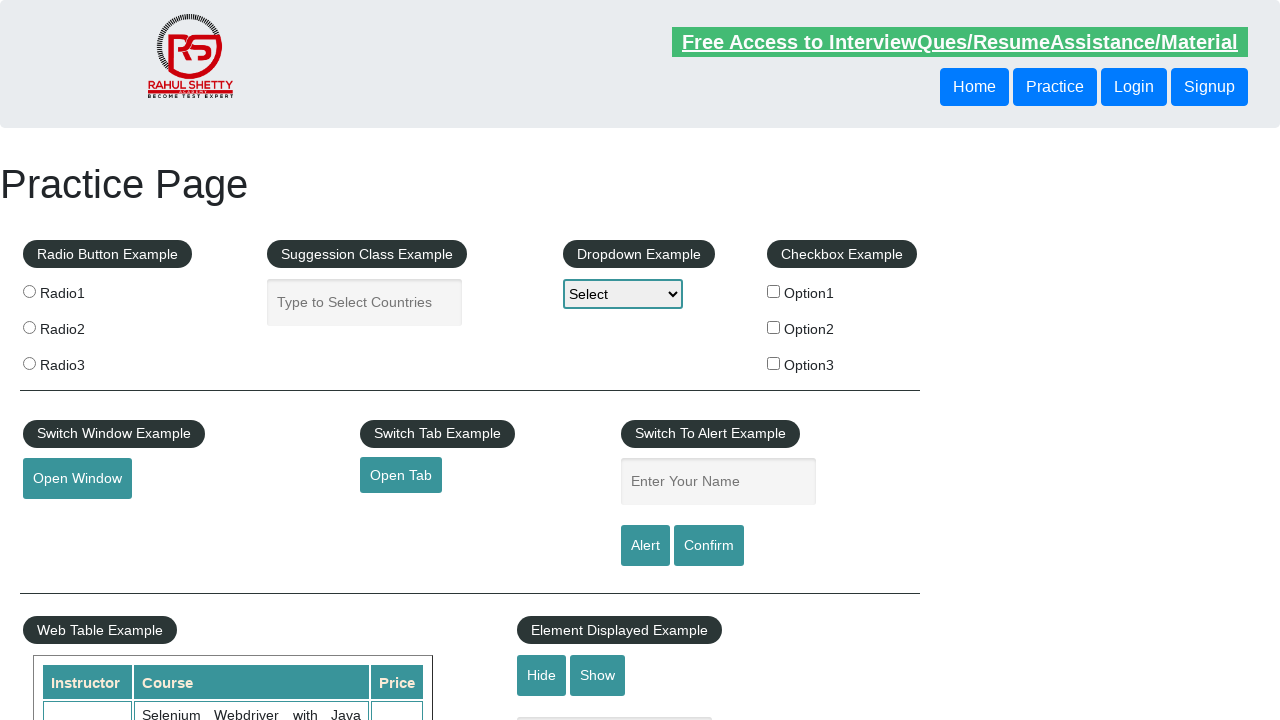

Scrolled down the page by 500px
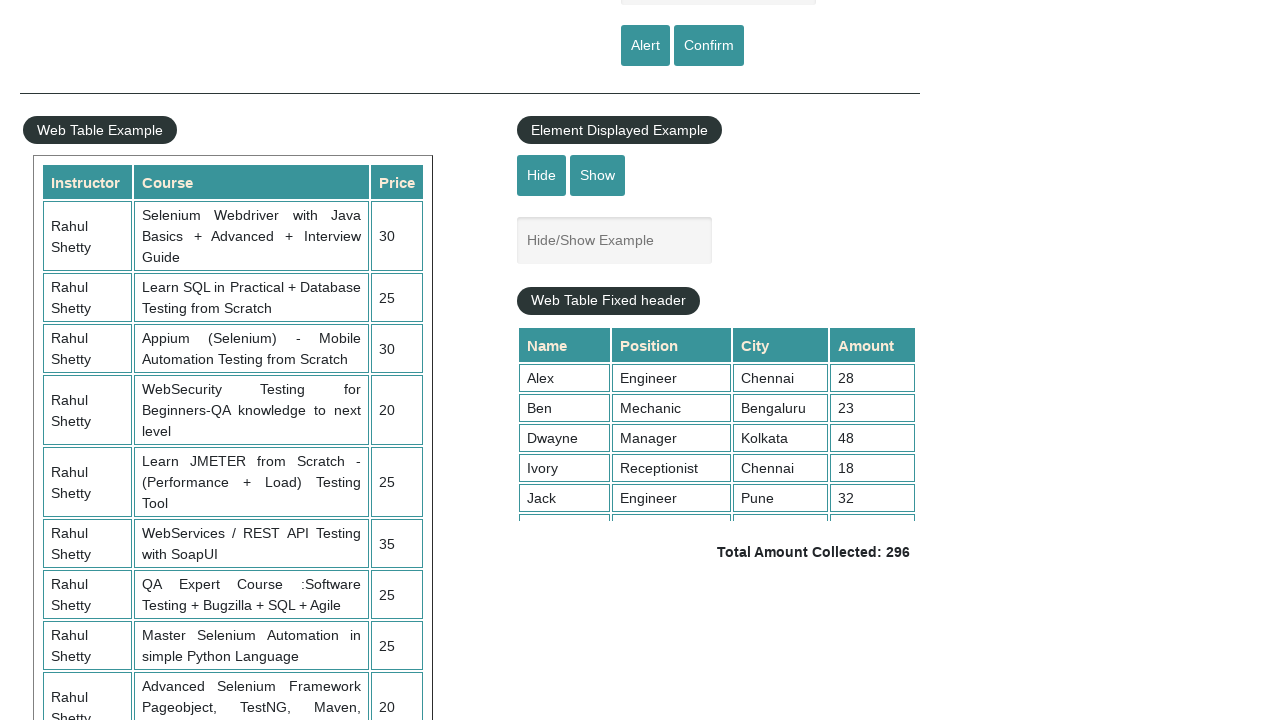

Scrolled within the fixed header table by 500px
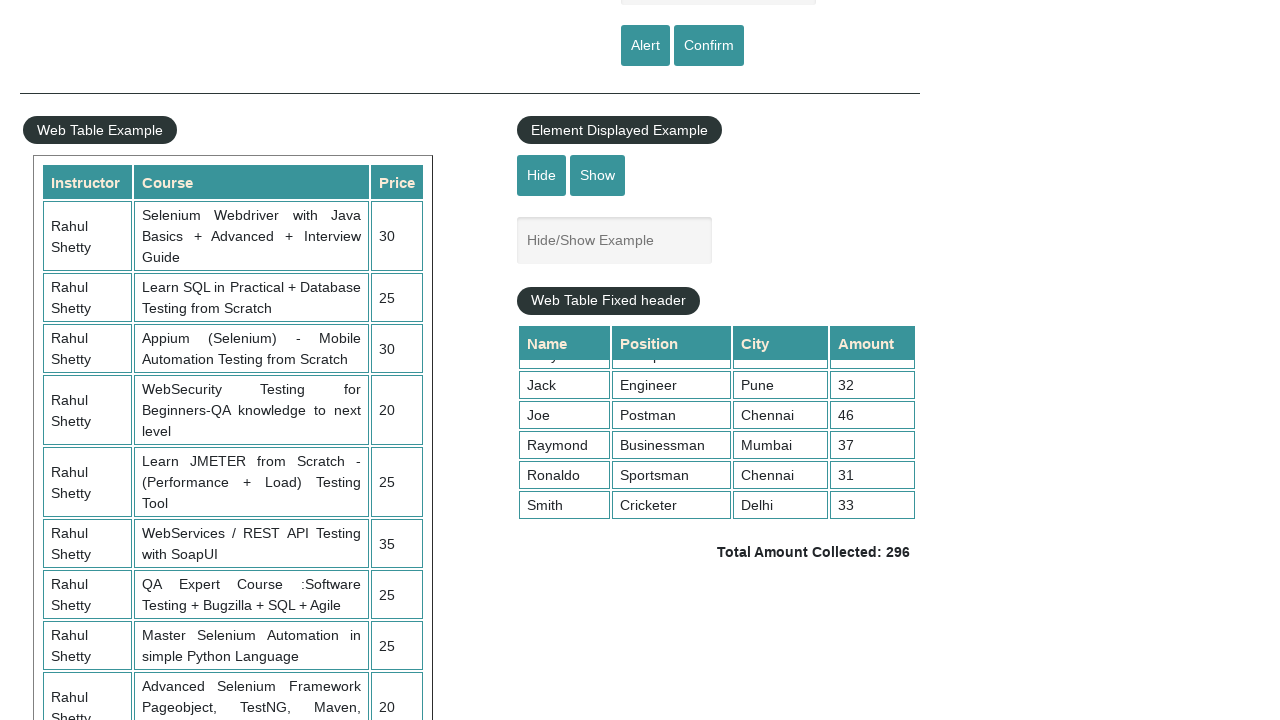

Retrieved all values from the 4th column of the table
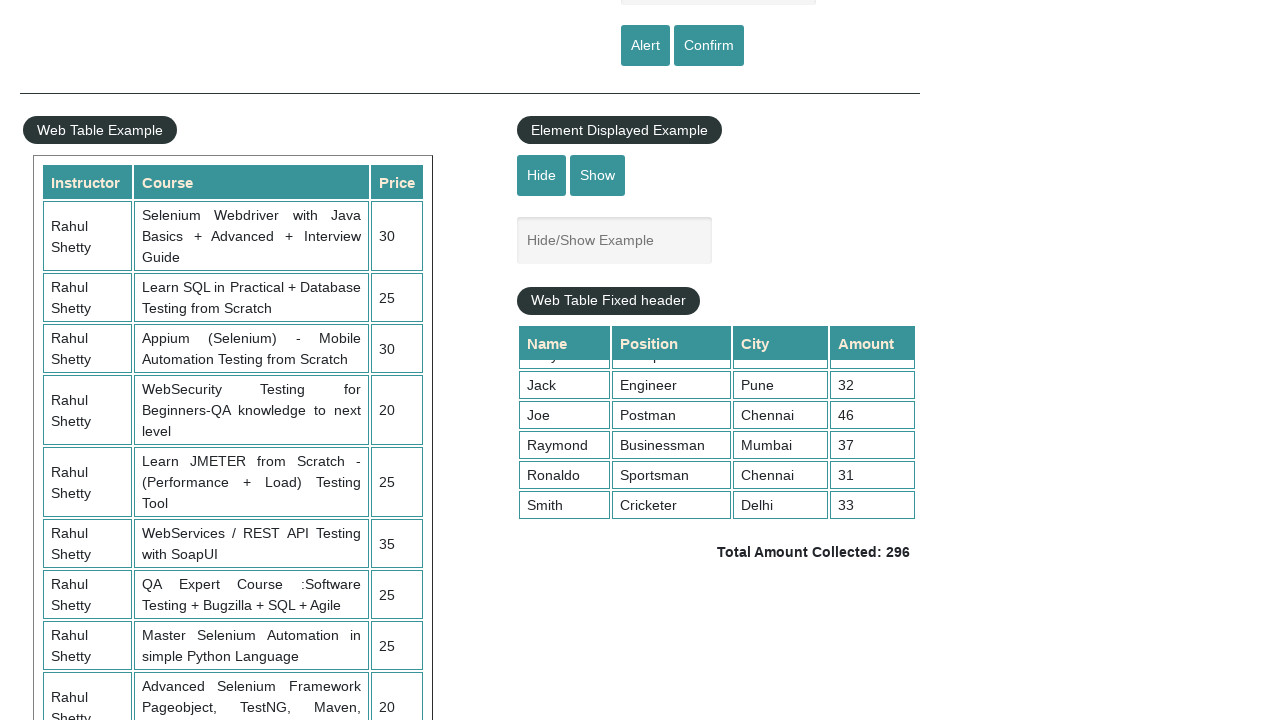

Calculated sum of column values: 296
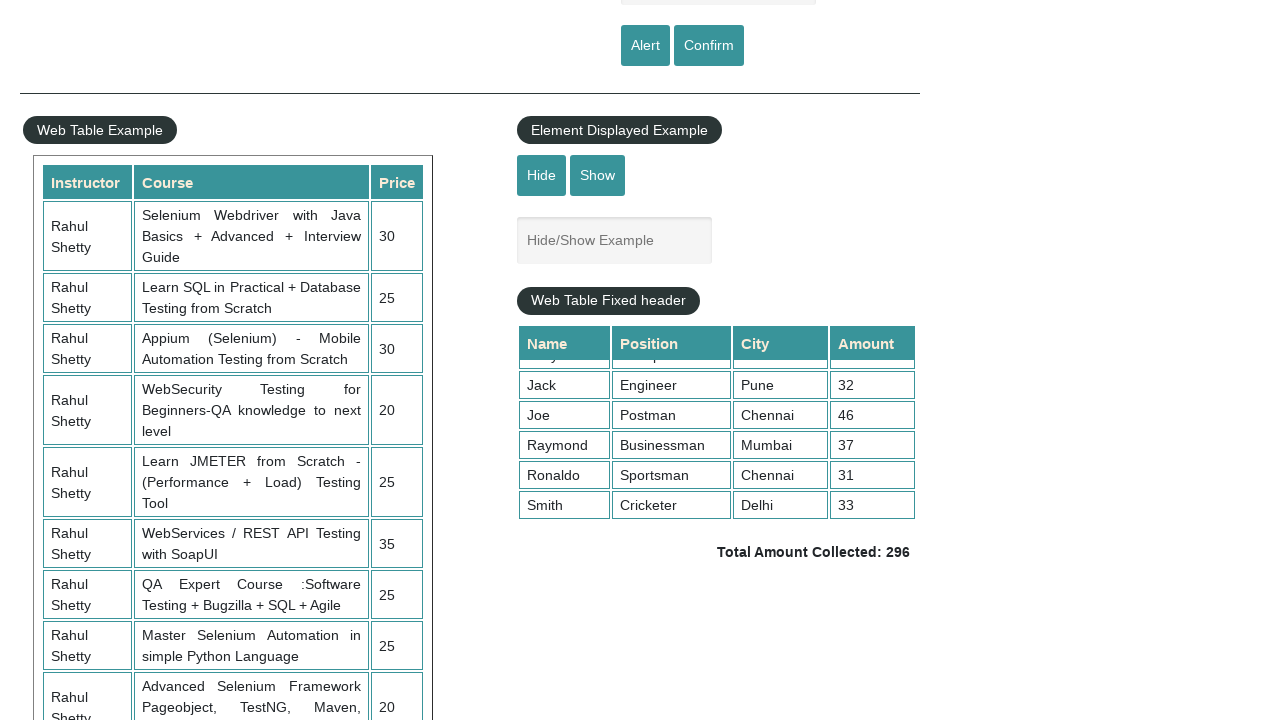

Retrieved the displayed total amount text
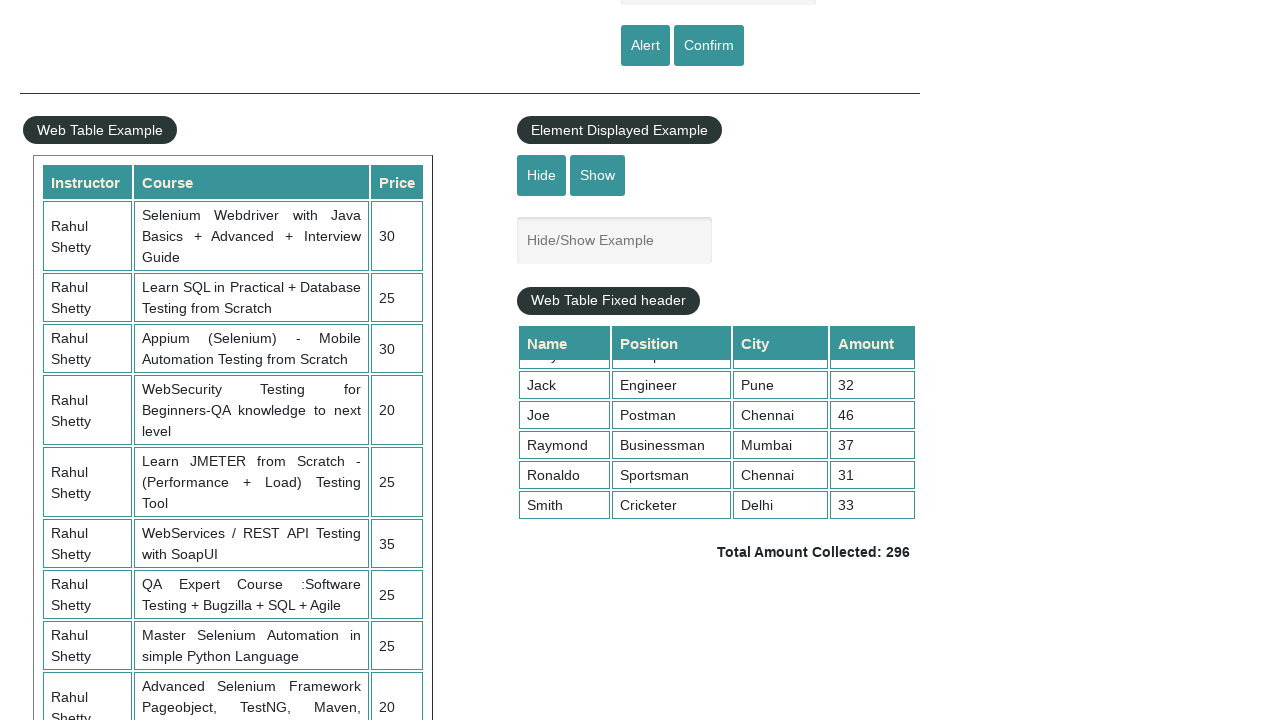

Parsed total amount from displayed text: 296
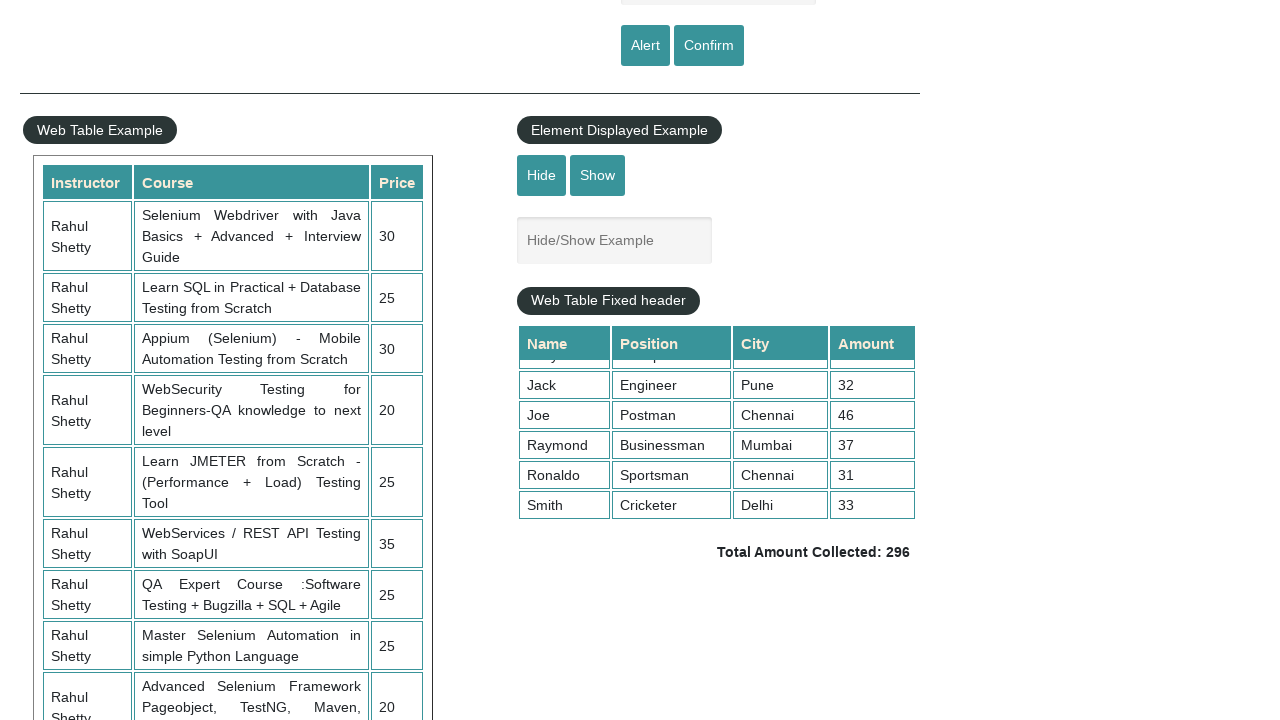

Verified that calculated sum (296) matches displayed total (296)
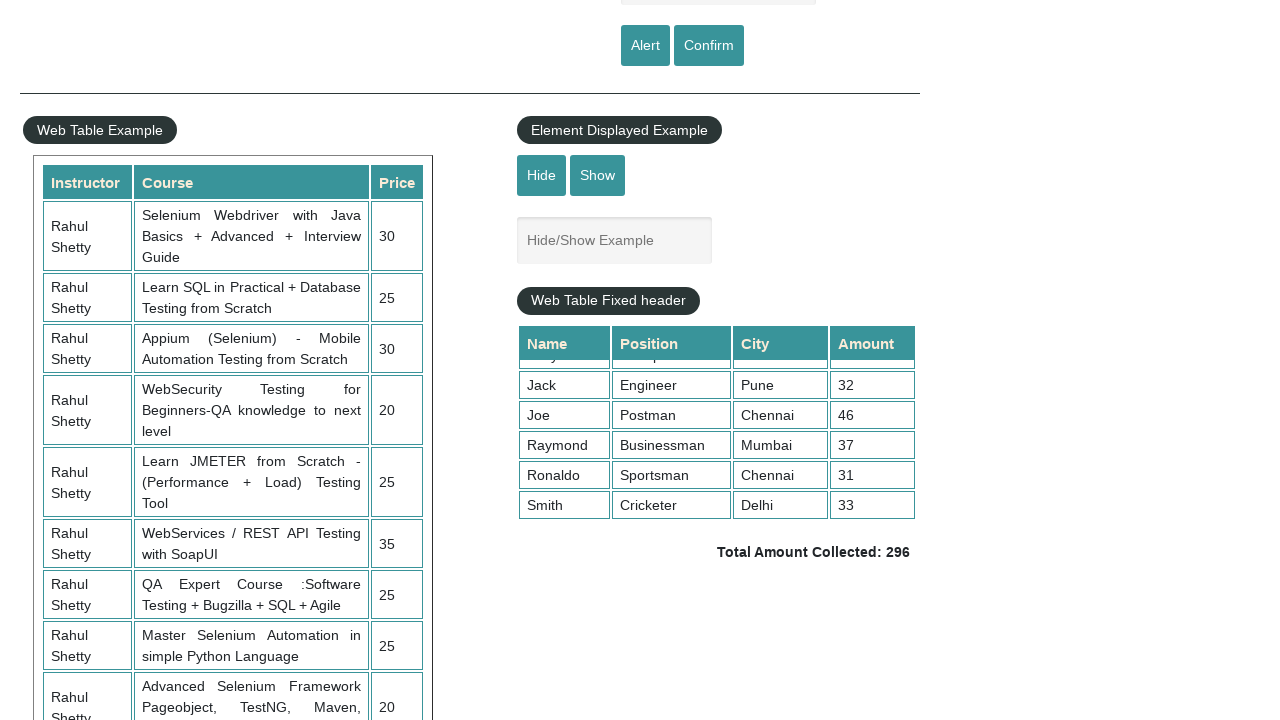

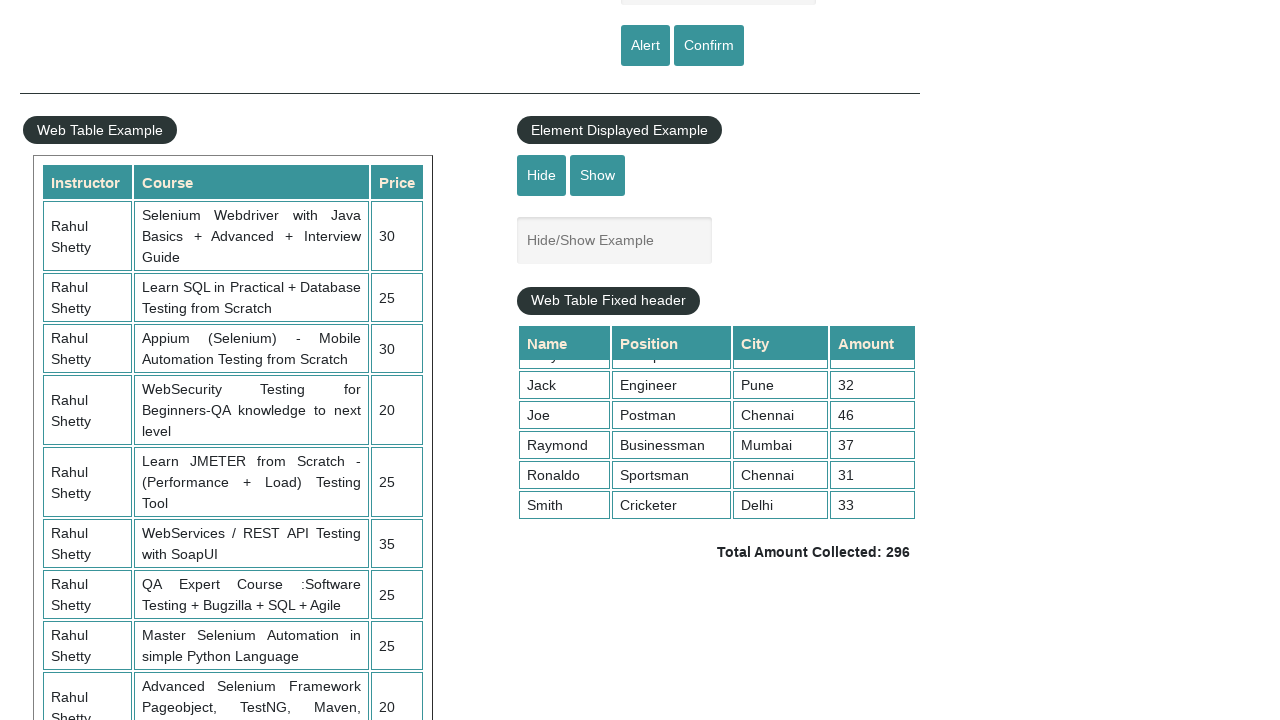